Tests a registration form by filling in first name, last name, and email fields, then submitting the form and verifying the success message is displayed.

Starting URL: http://suninjuly.github.io/registration1.html

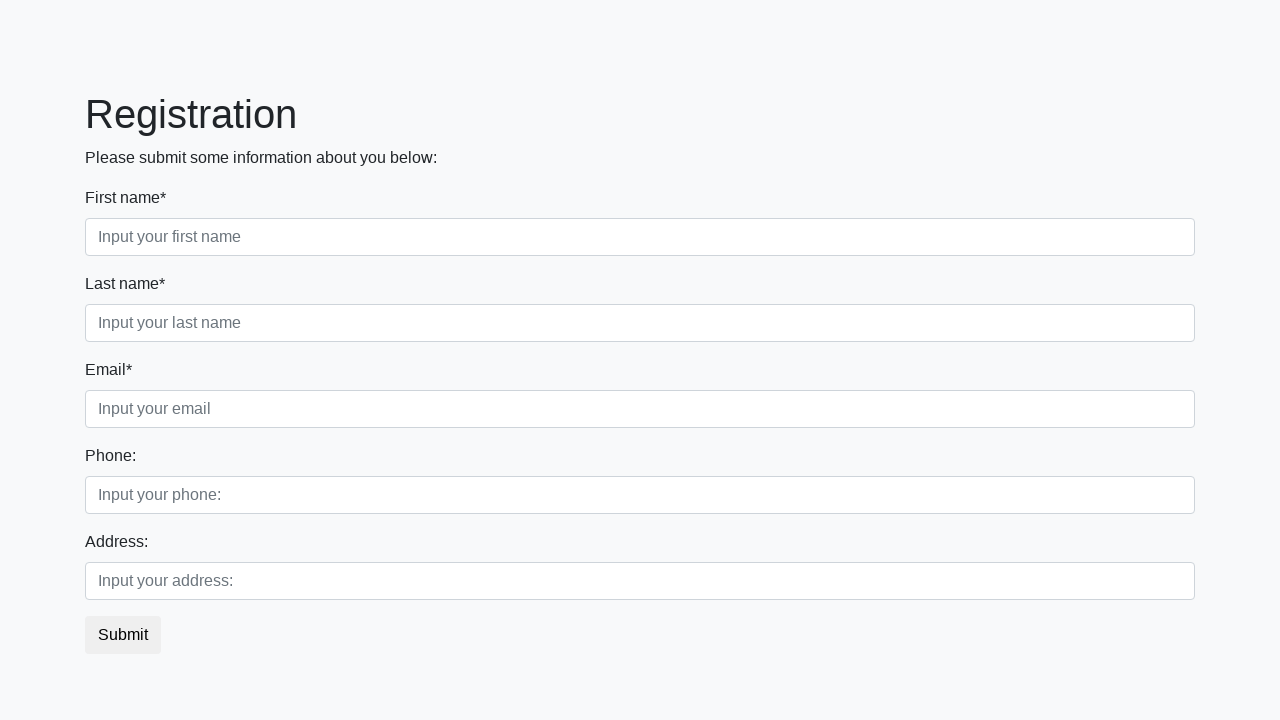

Filled first name field with 'Ivan' on input
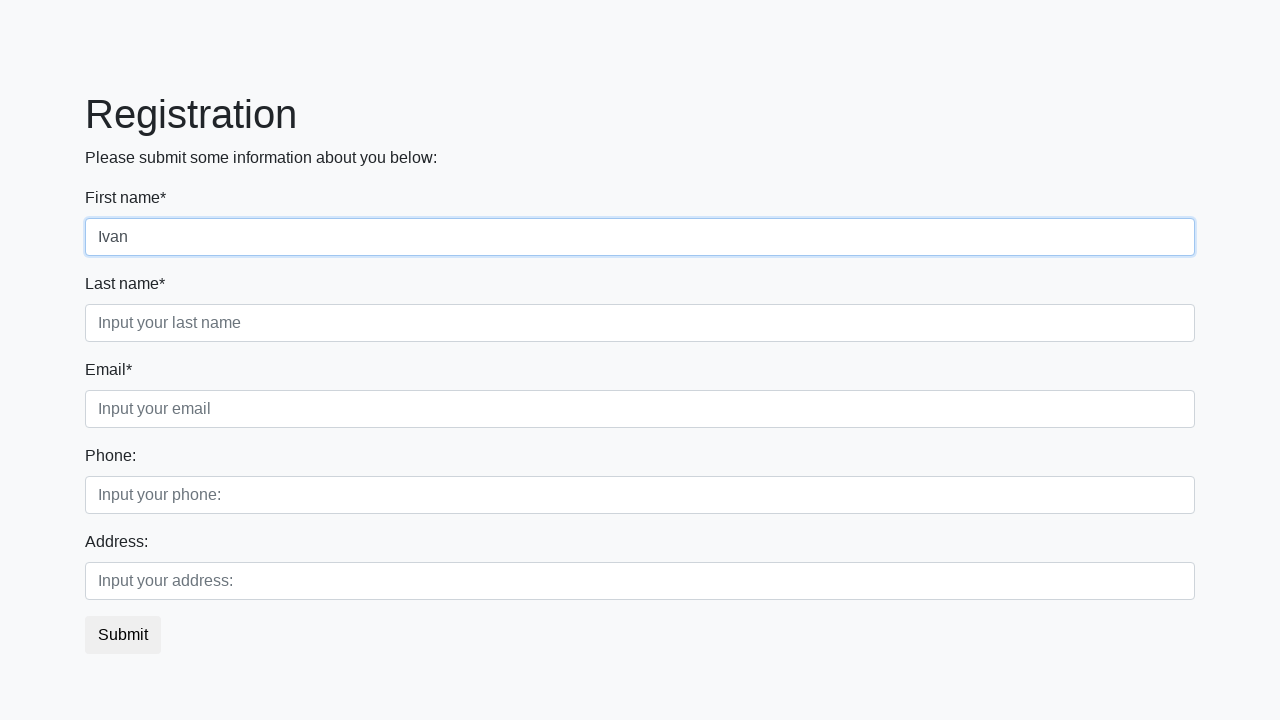

Filled last name field with 'Petrov' on .second
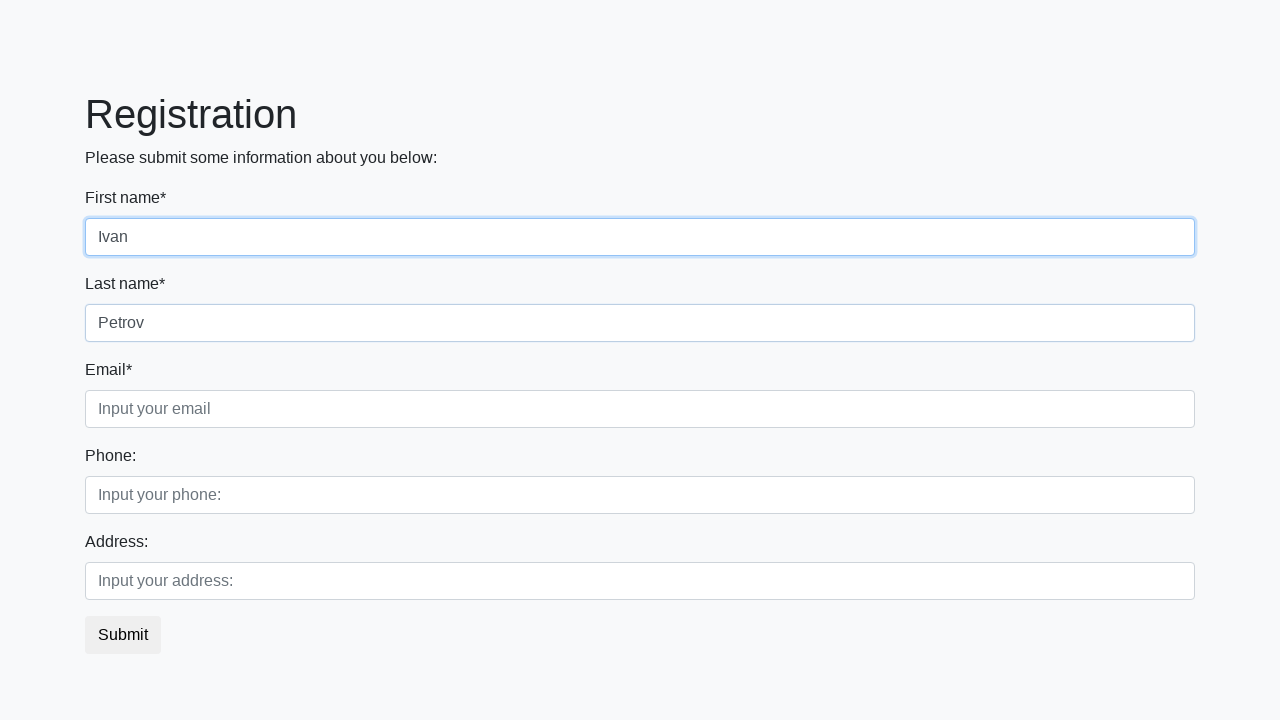

Filled email field with 'ivan.petrov@example.com' on .third
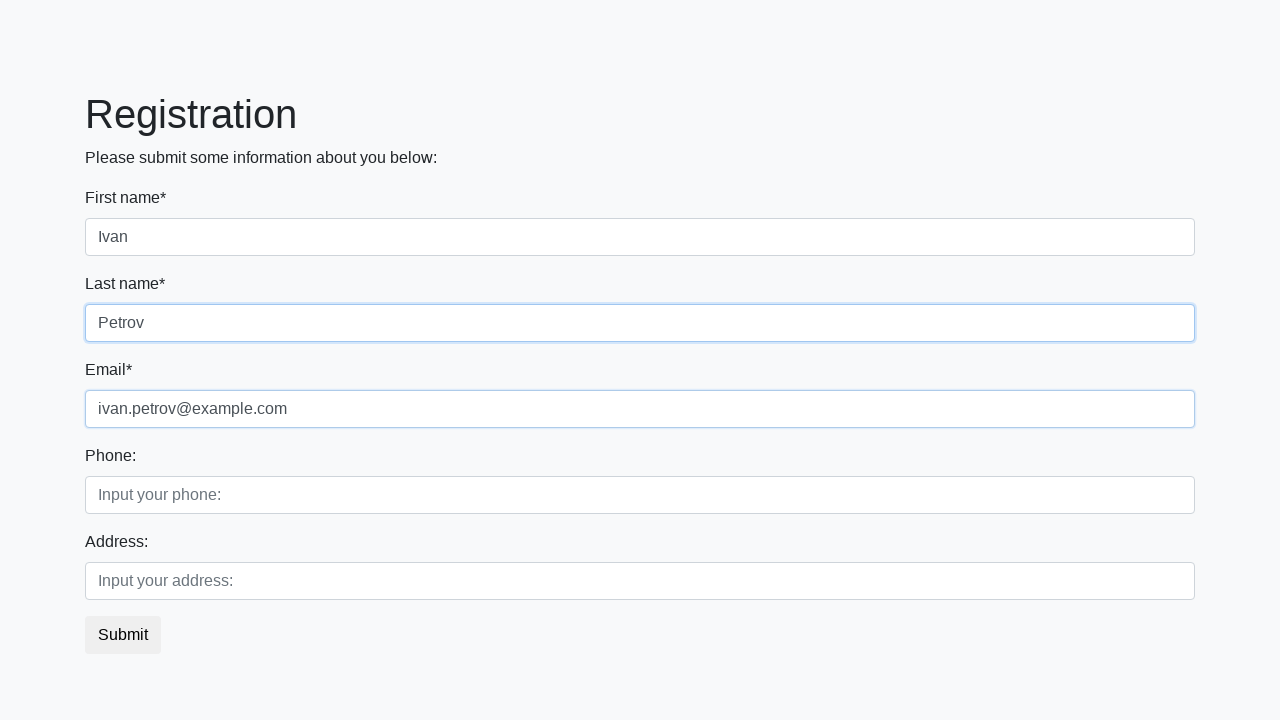

Clicked submit button at (123, 635) on button.btn
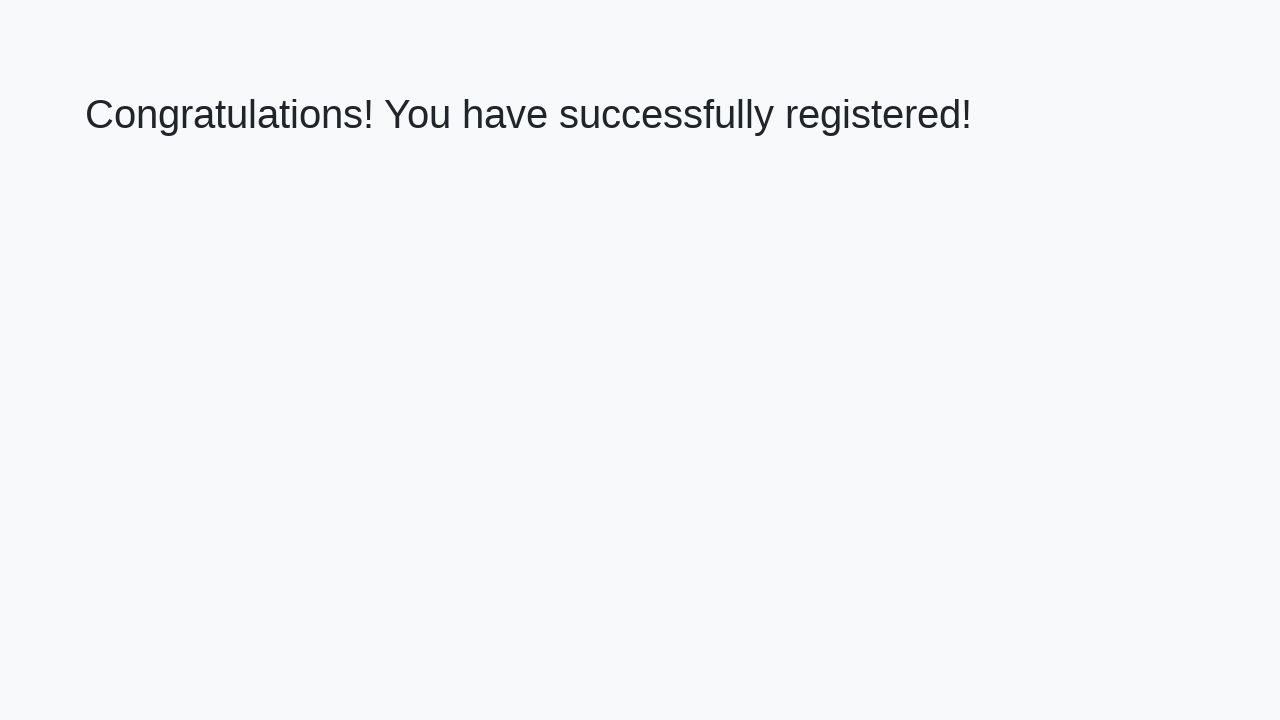

Success page loaded with h1 element
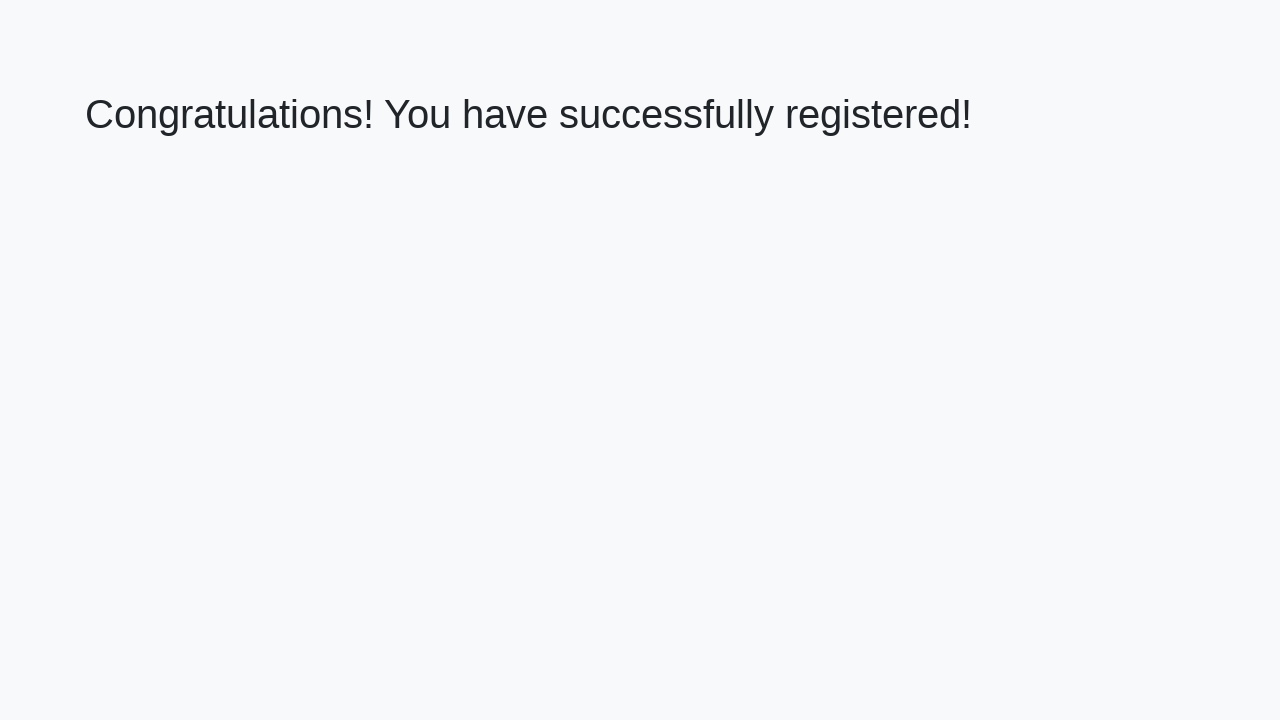

Retrieved congratulations message text
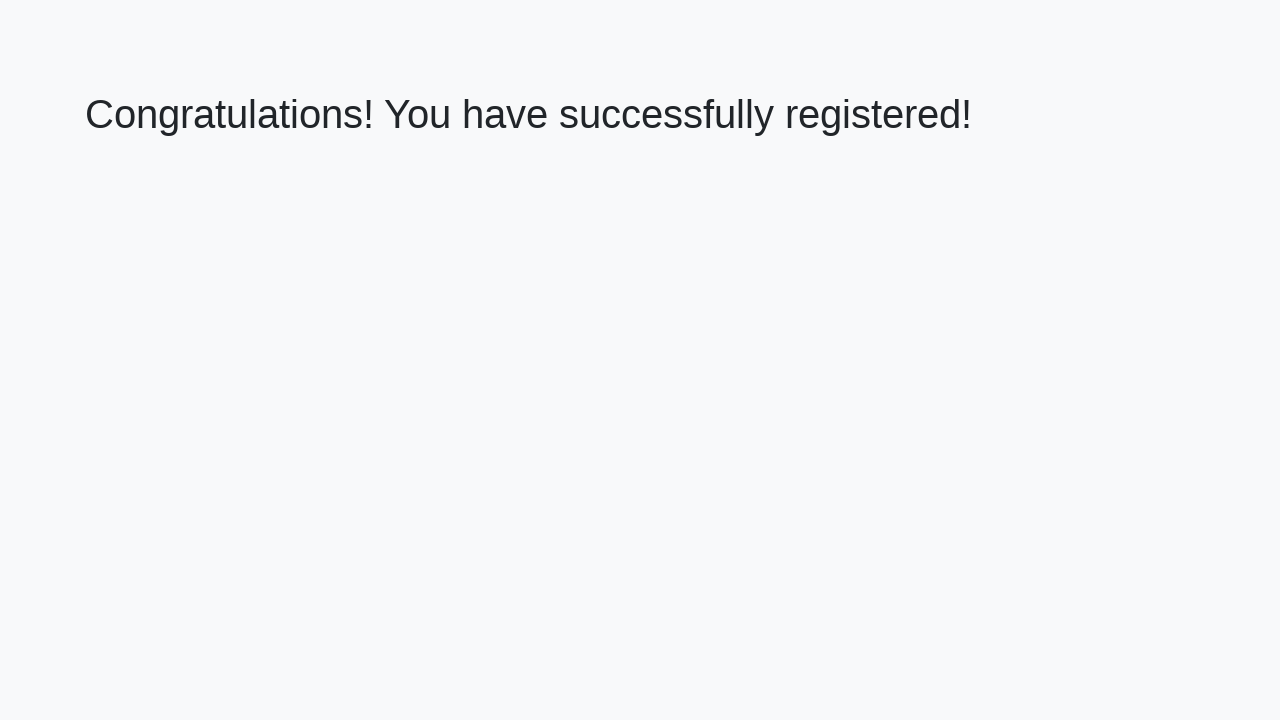

Verified success message: 'Congratulations! You have successfully registered!'
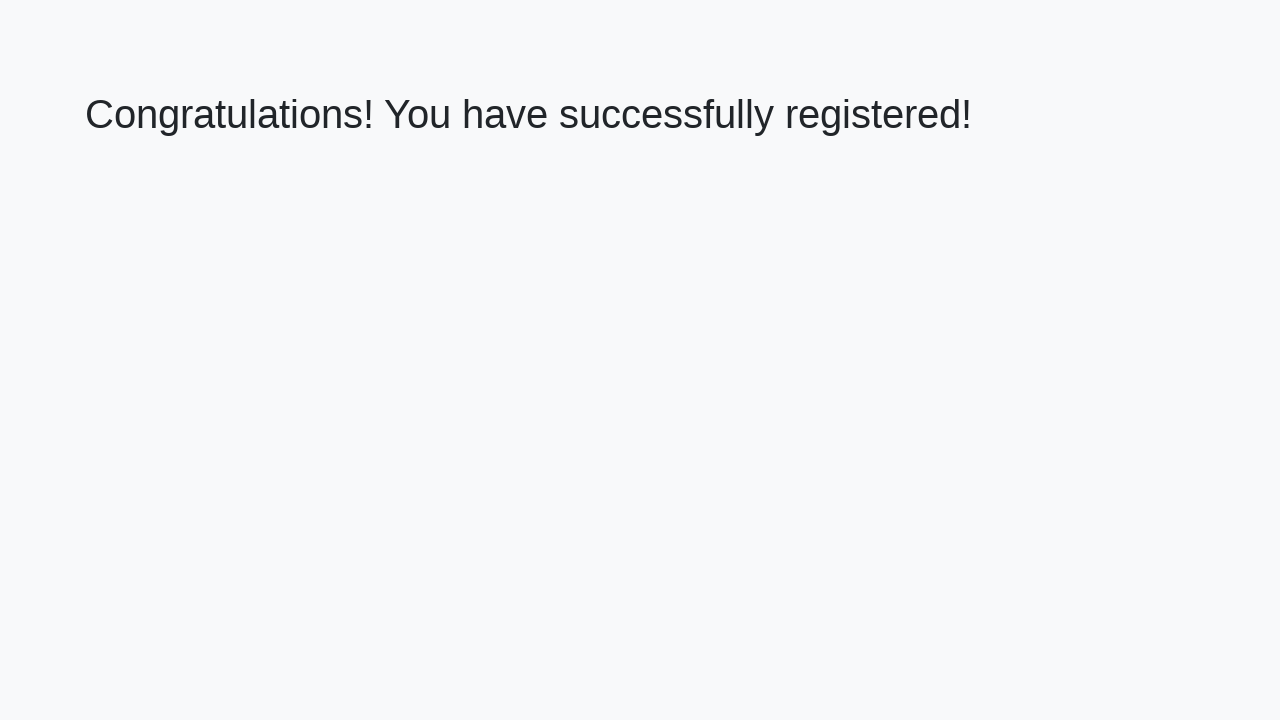

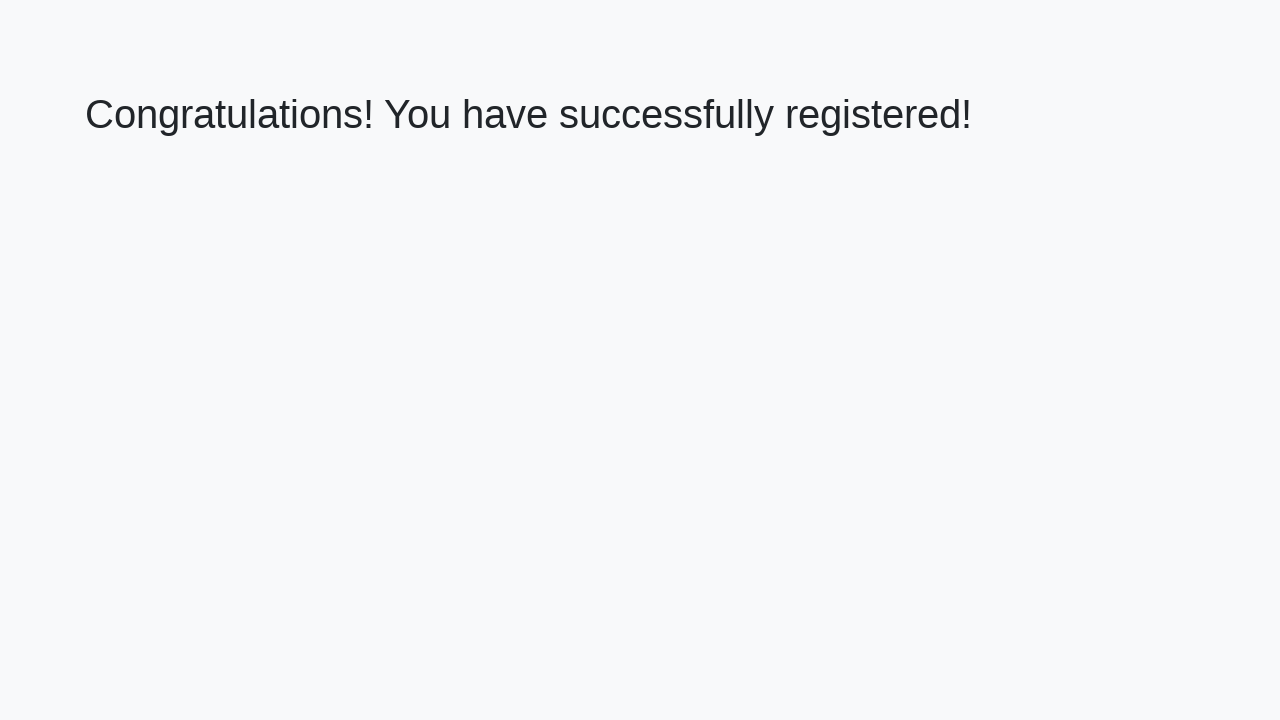